Tests navigation to the My Account page from the LMS homepage by clicking the My Account link in the navigation bar and verifying the page title loads correctly.

Starting URL: https://alchemy.hguy.co/lms/

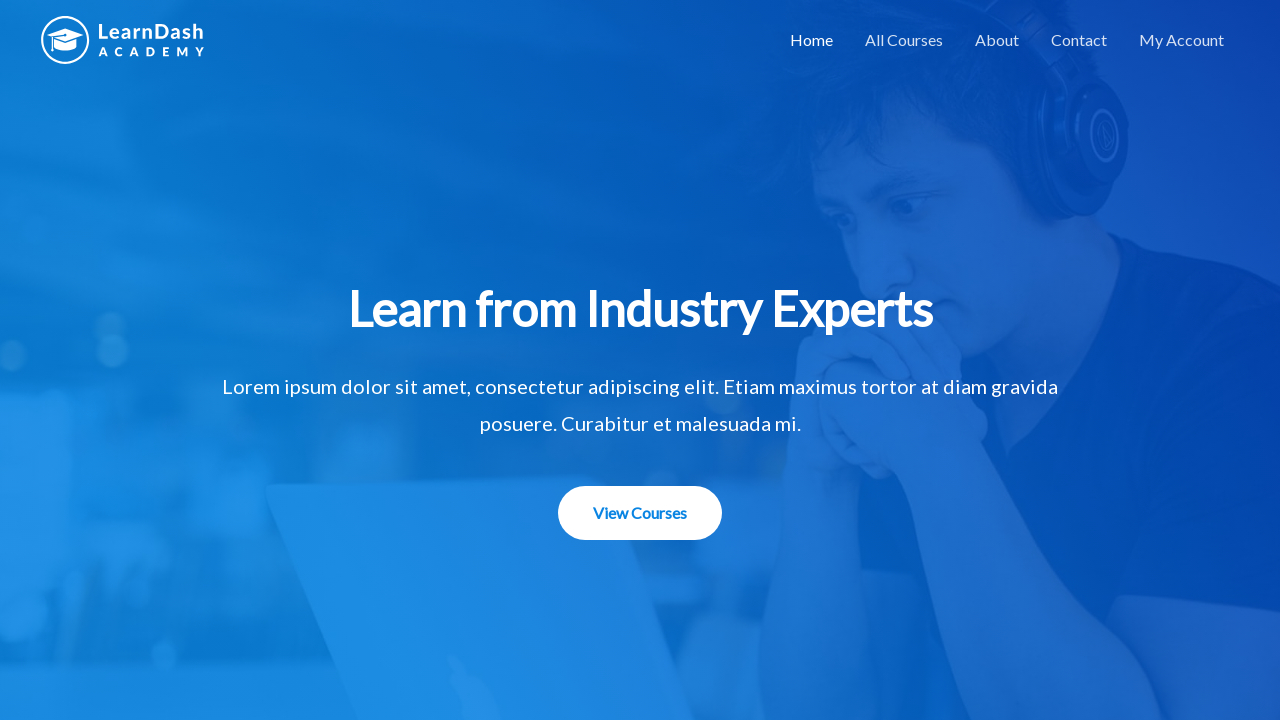

Waited for navigation bar to load on LMS homepage
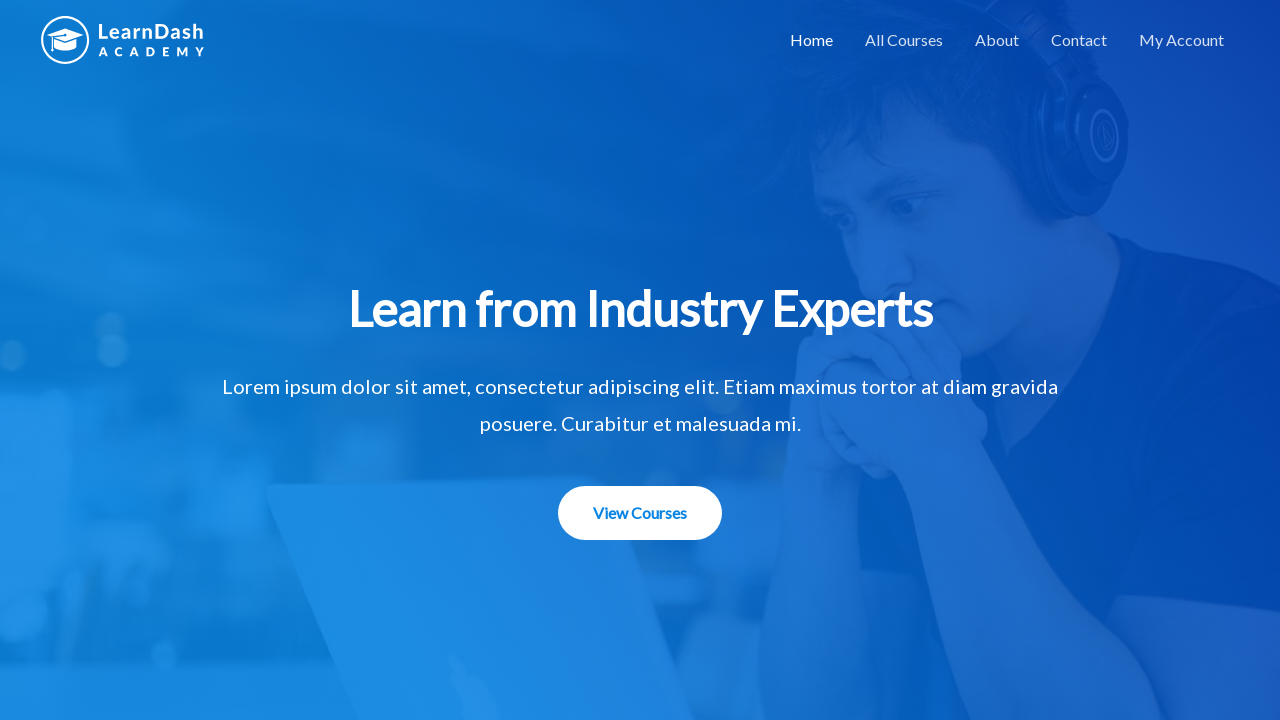

Clicked My Account link in navigation bar at (1182, 40) on text=My Account
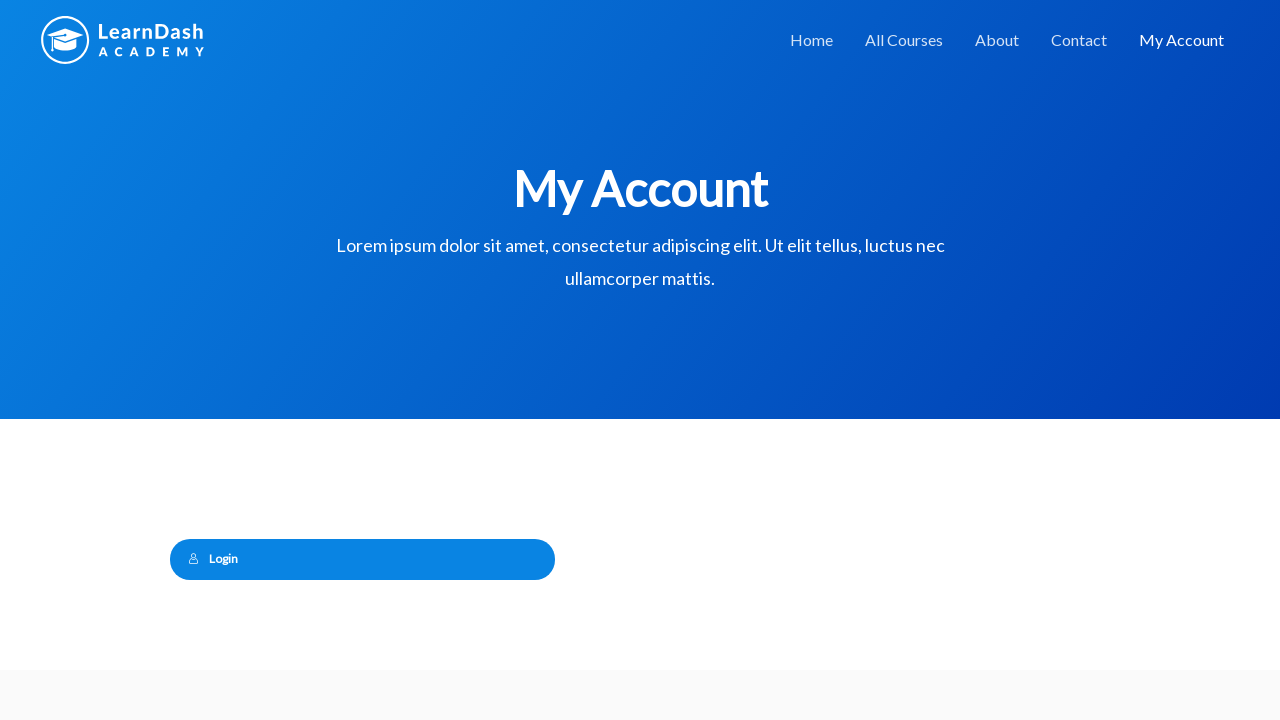

Waited for page heading (h1) to load on My Account page
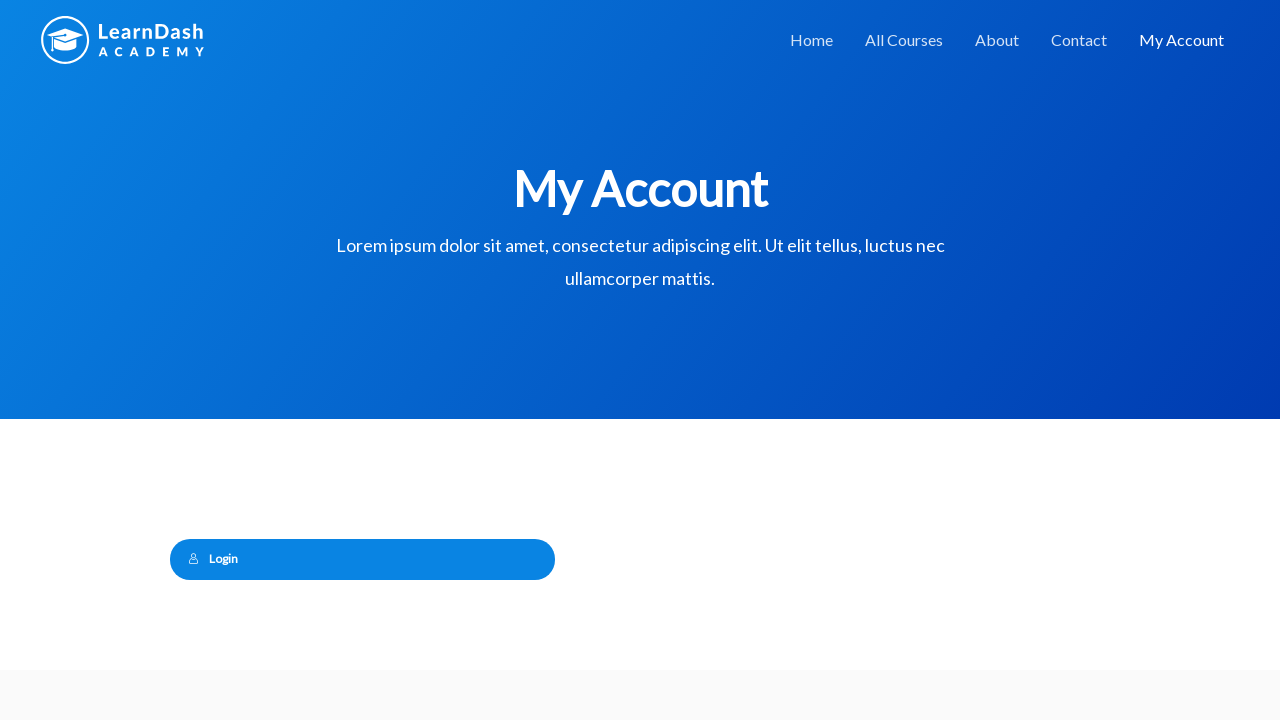

Verified page title is 'My Account – Alchemy LMS'
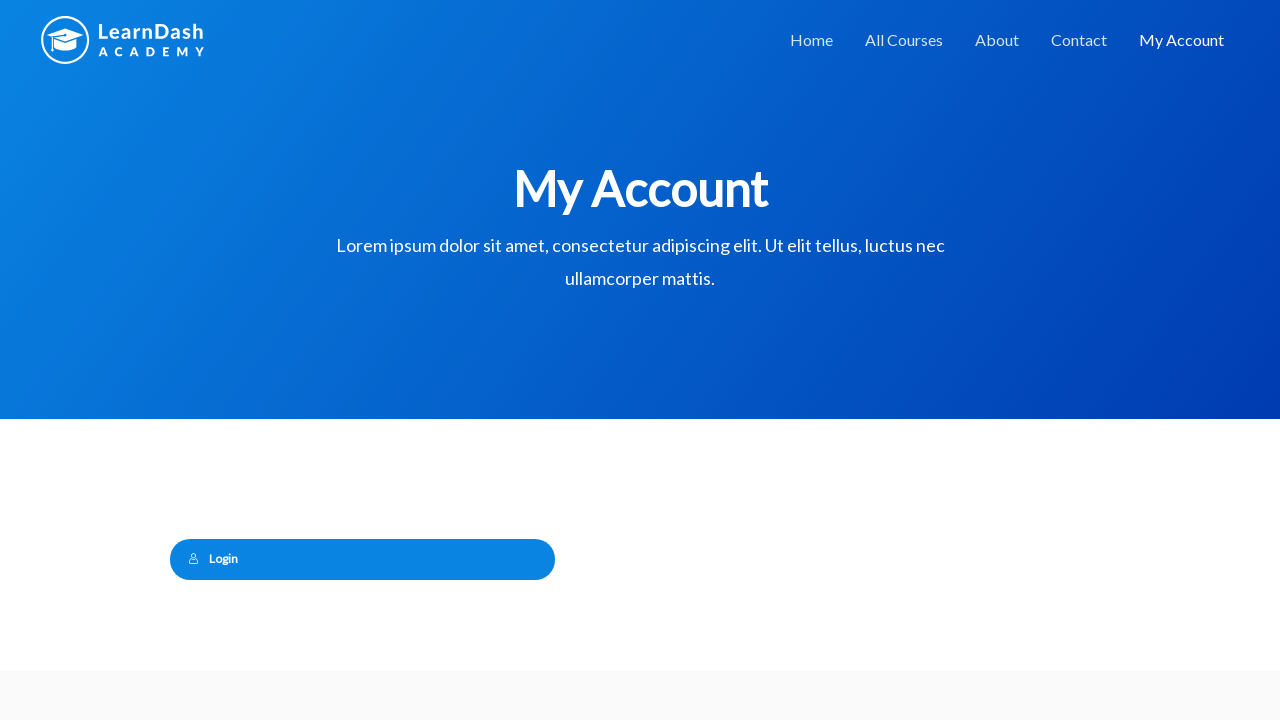

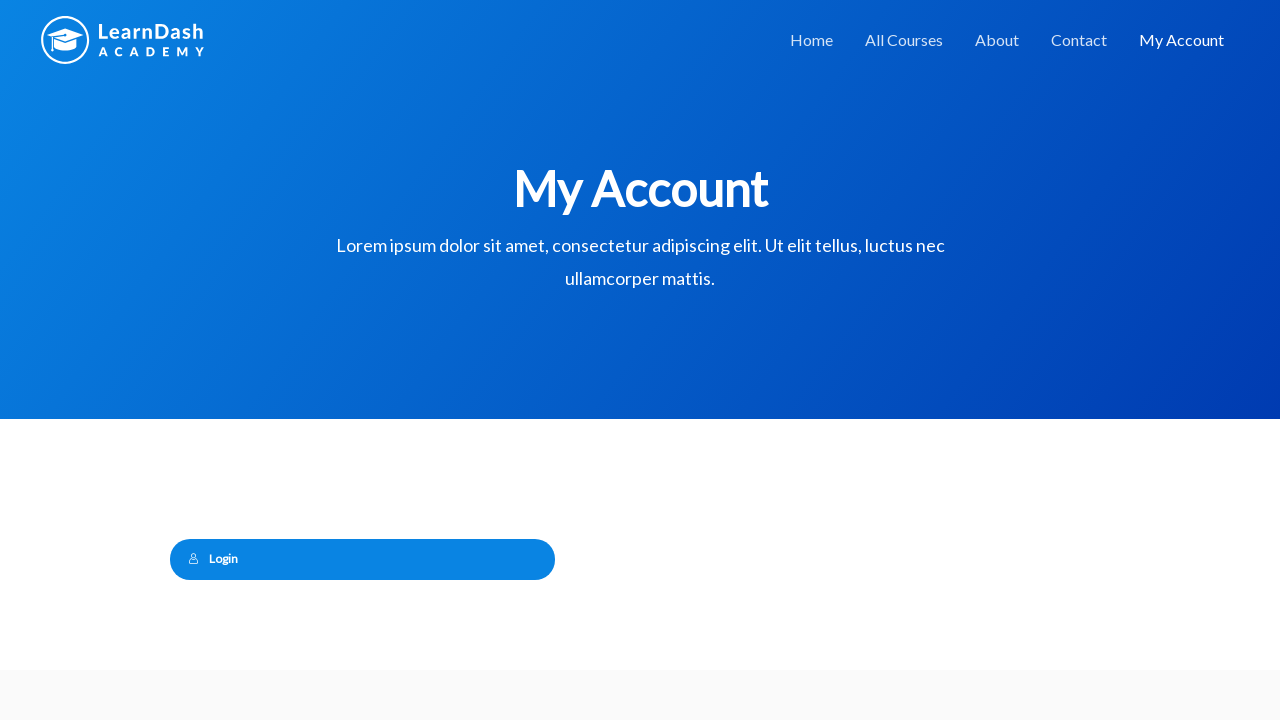